Tests form interaction using JavaScript execution to fill a name input field and select a radio button

Starting URL: https://testautomationpractice.blogspot.com/

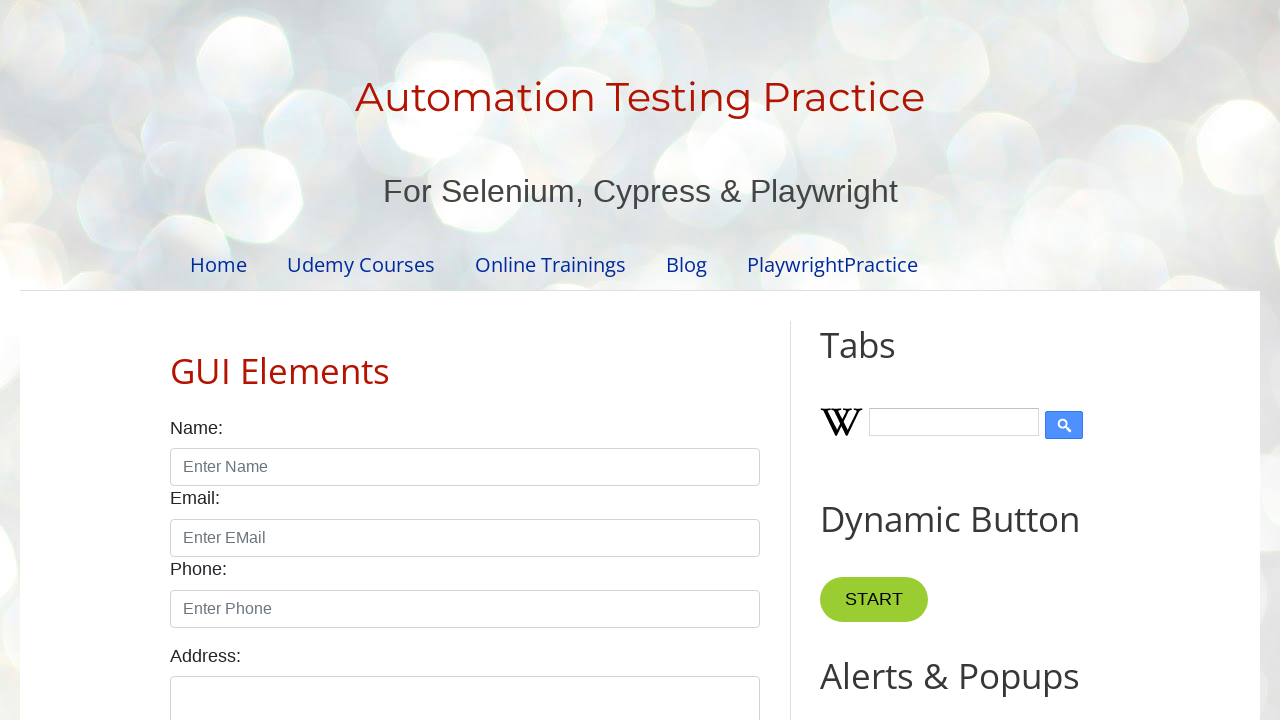

Filled name input field with 'Nilesh' using JavaScript executor on input#name
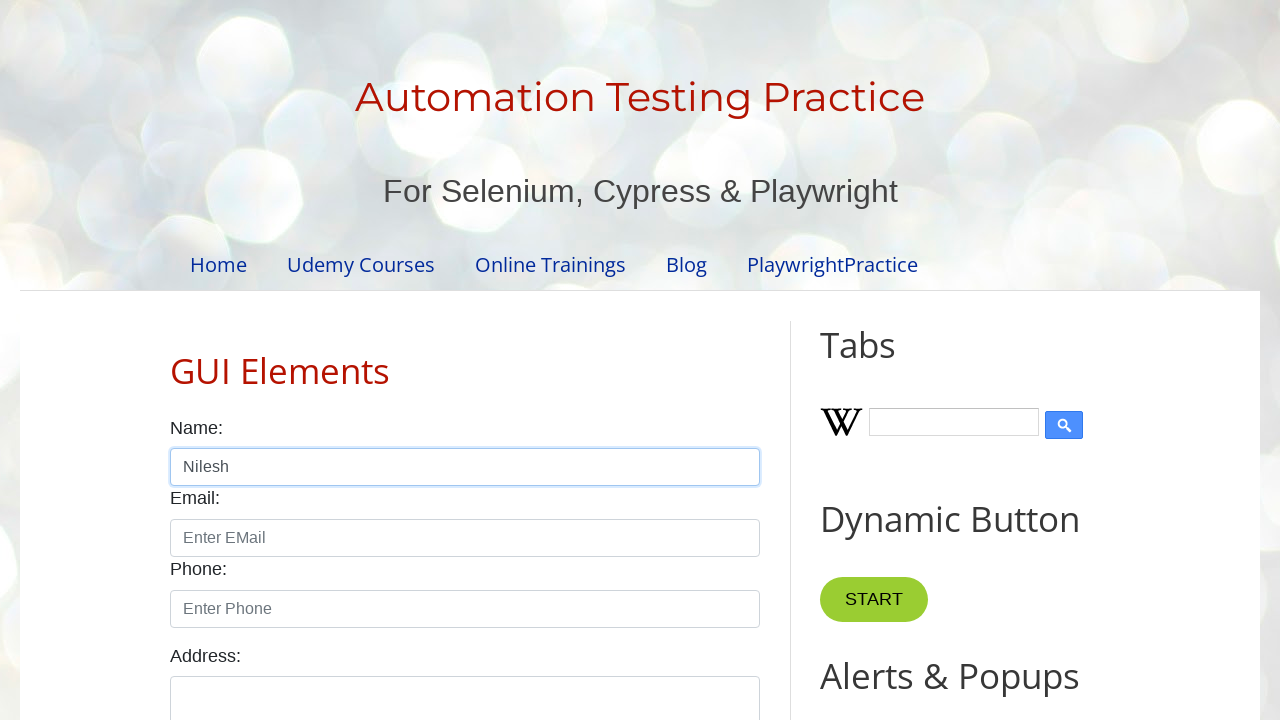

Selected male radio button at (176, 360) on input#male
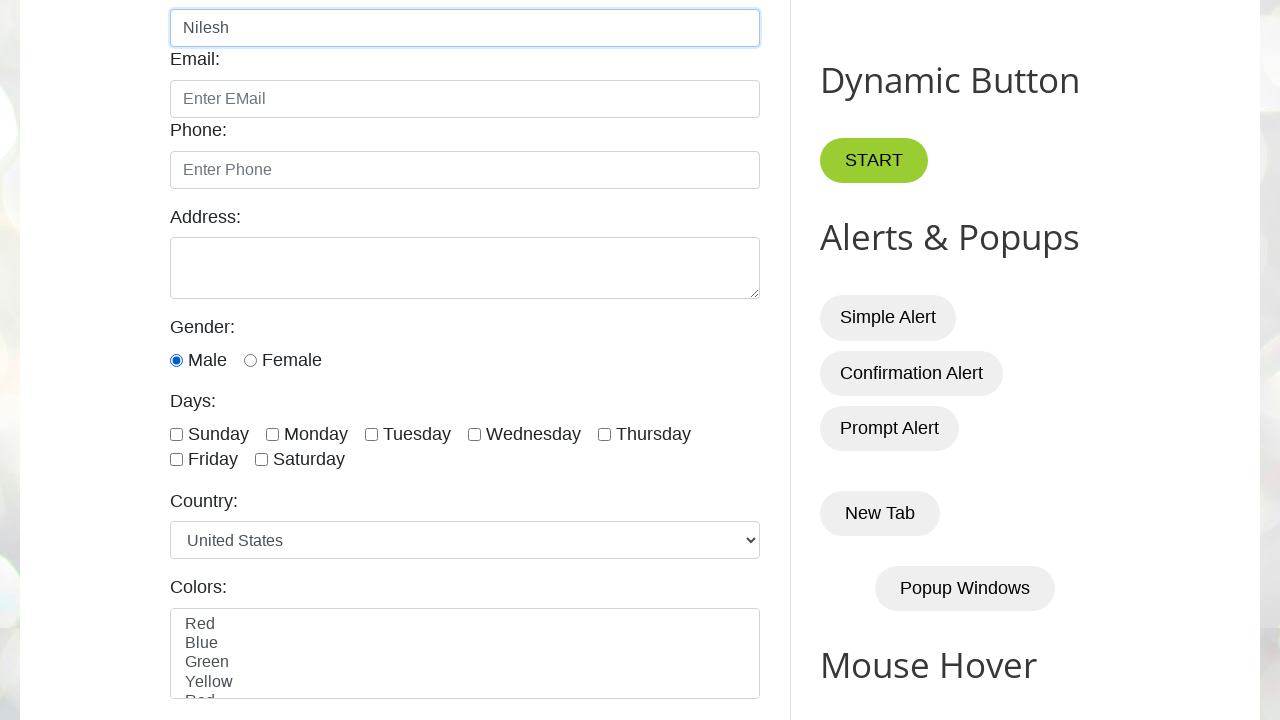

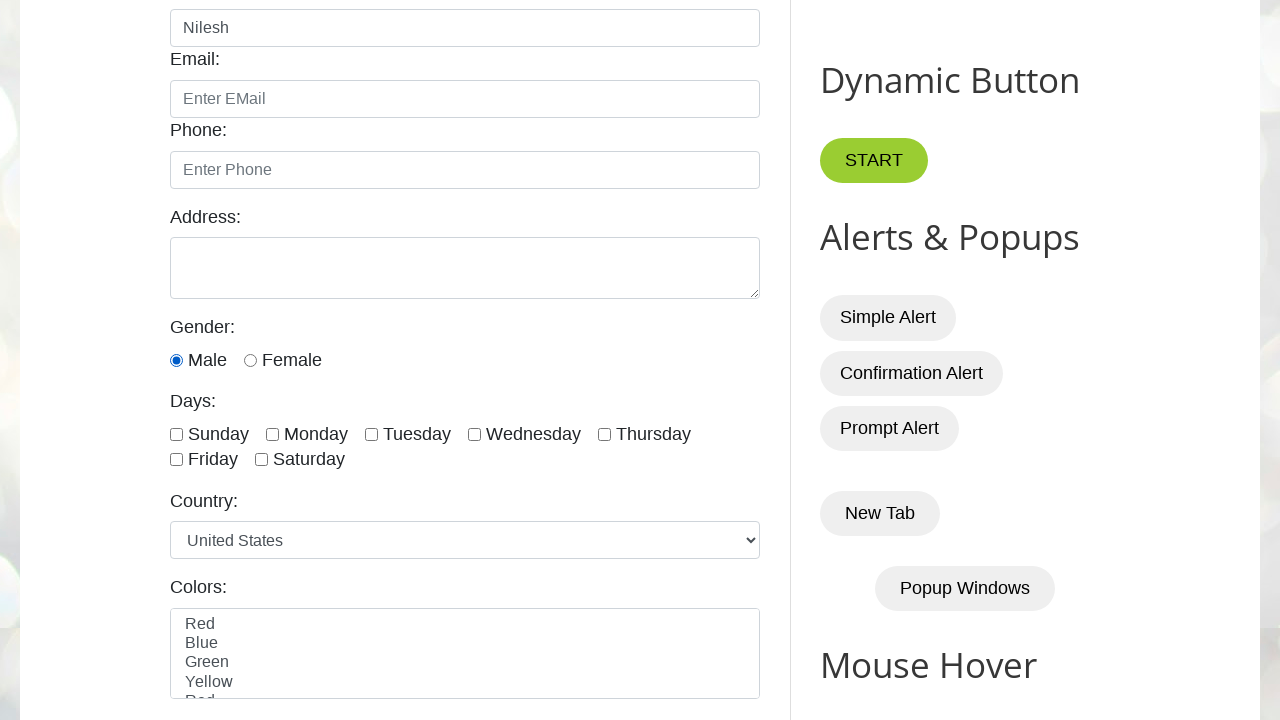